Tests drag and drop functionality by dragging an element from the left column to the right column

Starting URL: https://the-internet.herokuapp.com/drag_and_drop

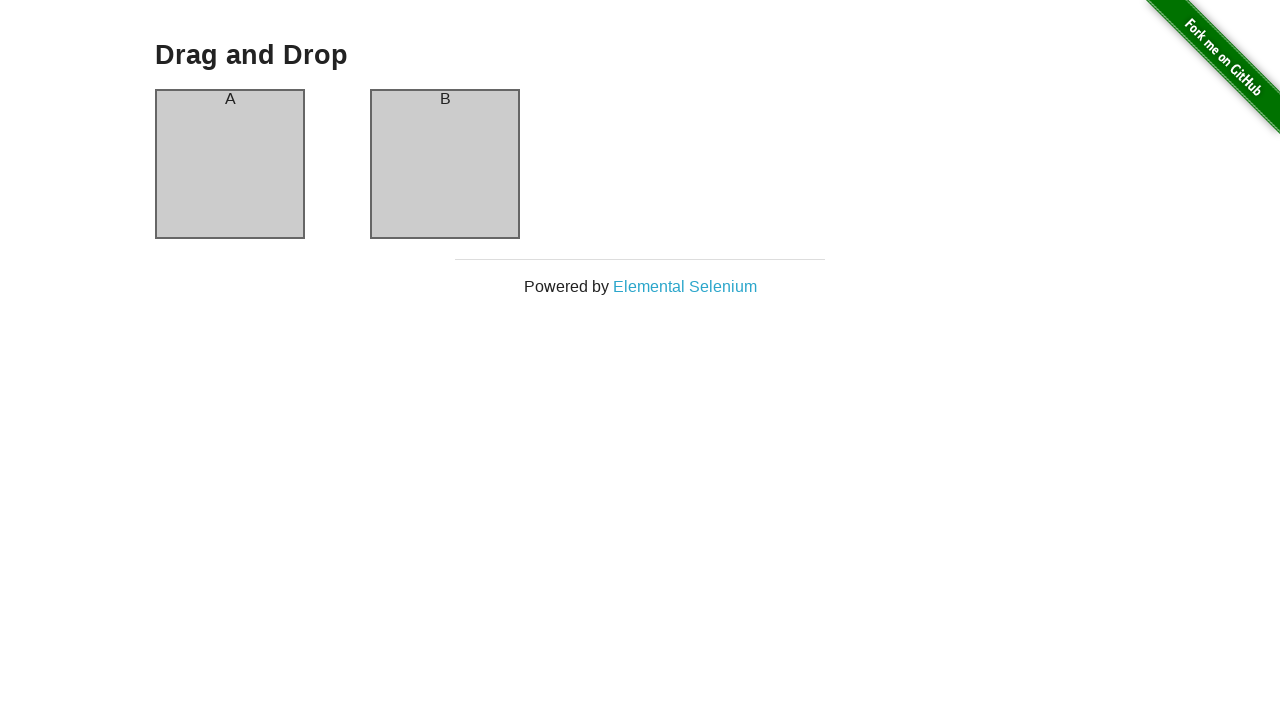

Waited for column A element to be present
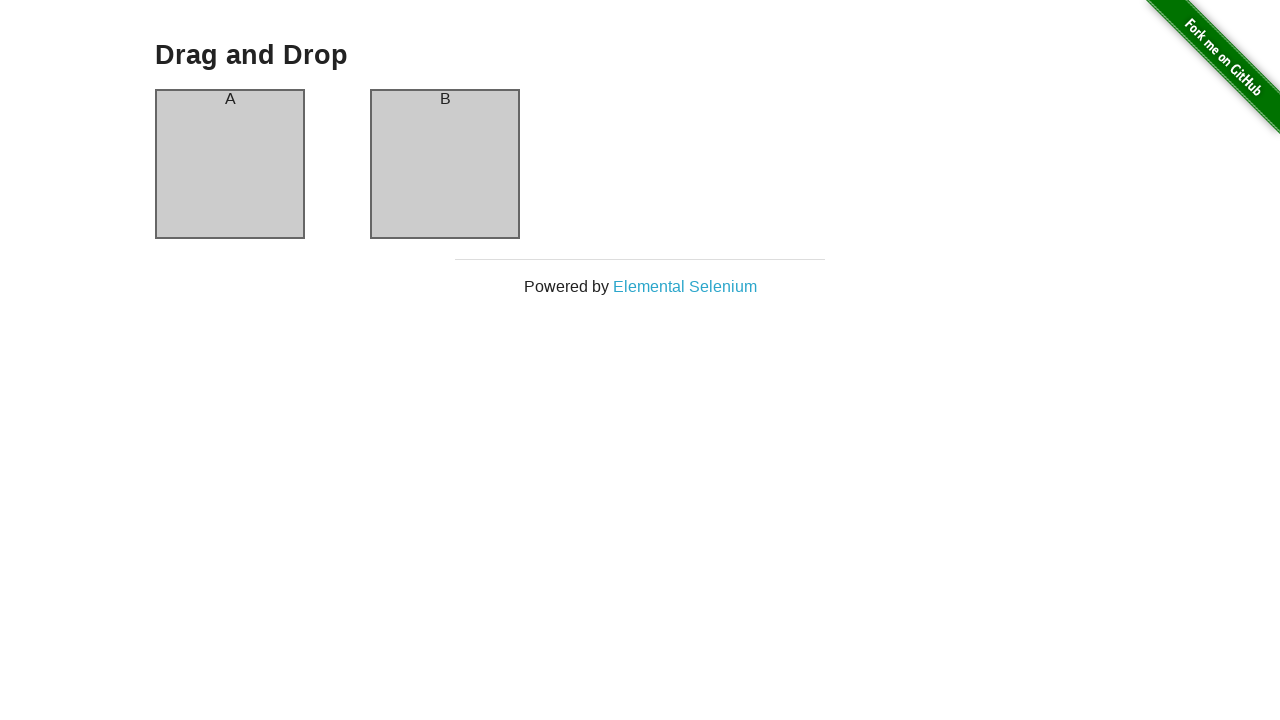

Waited for column B element to be present
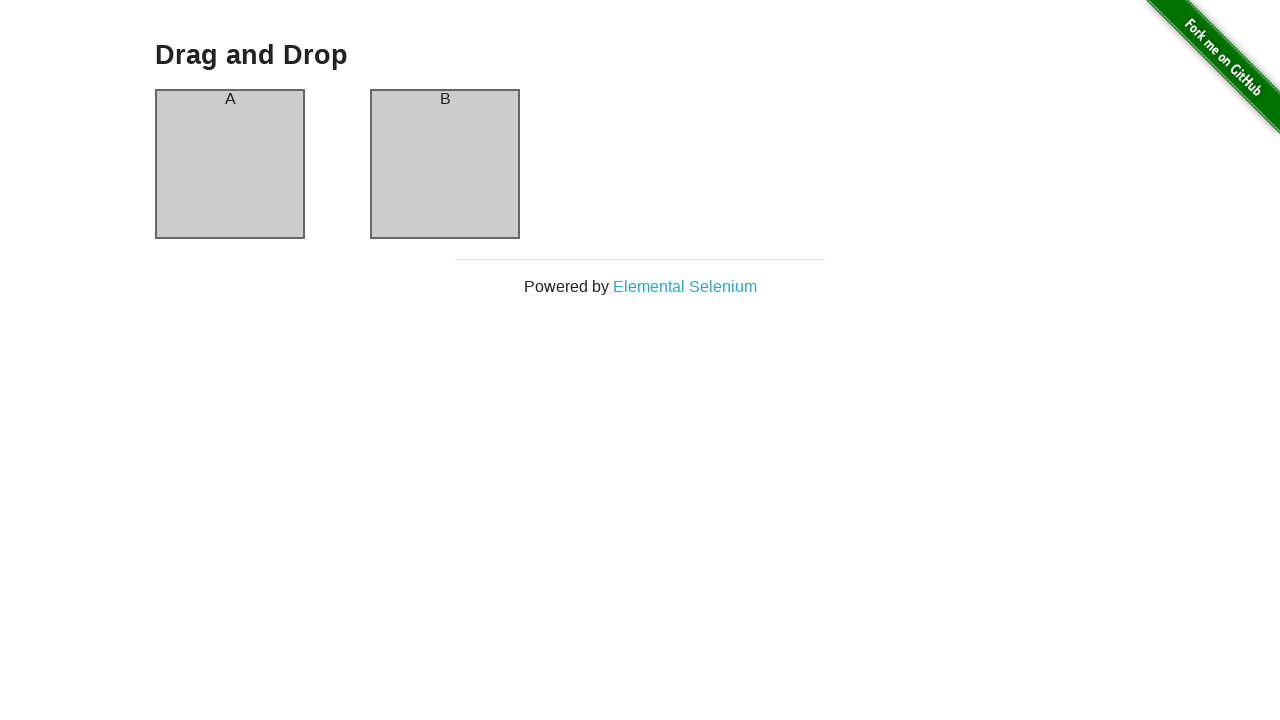

Dragged element from column A to column B at (445, 164)
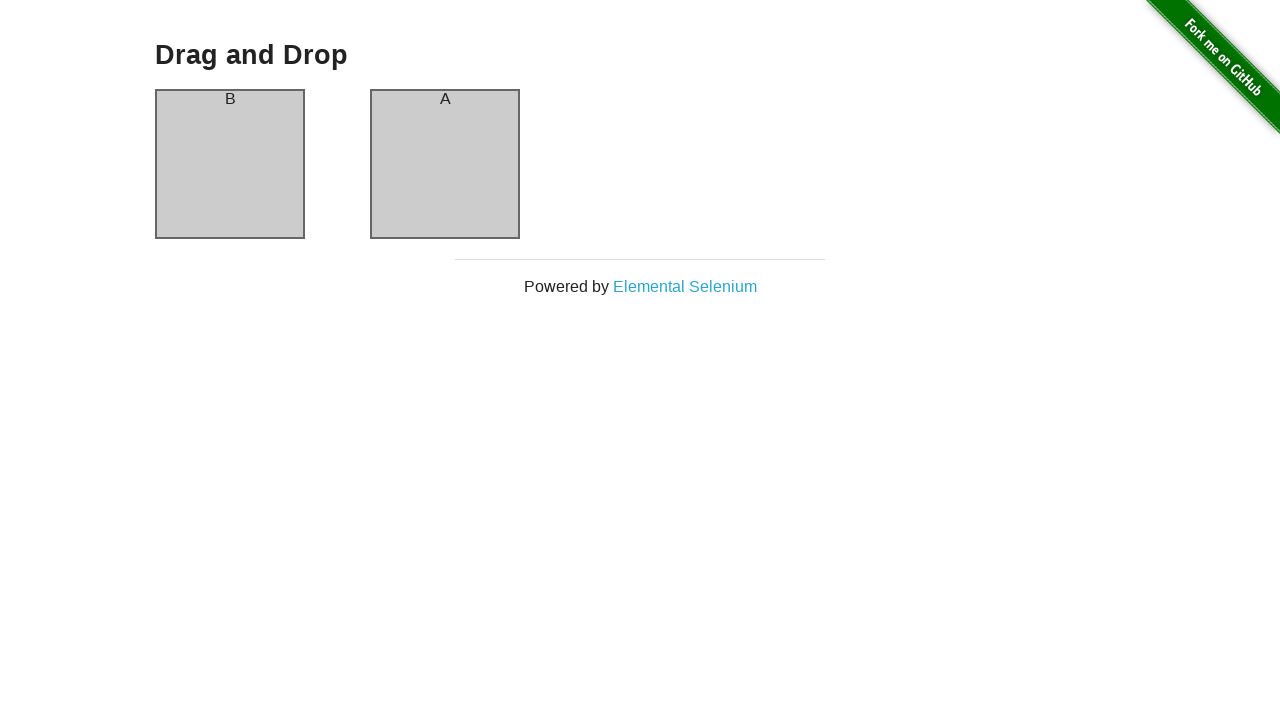

Verified page header is present after drag and drop
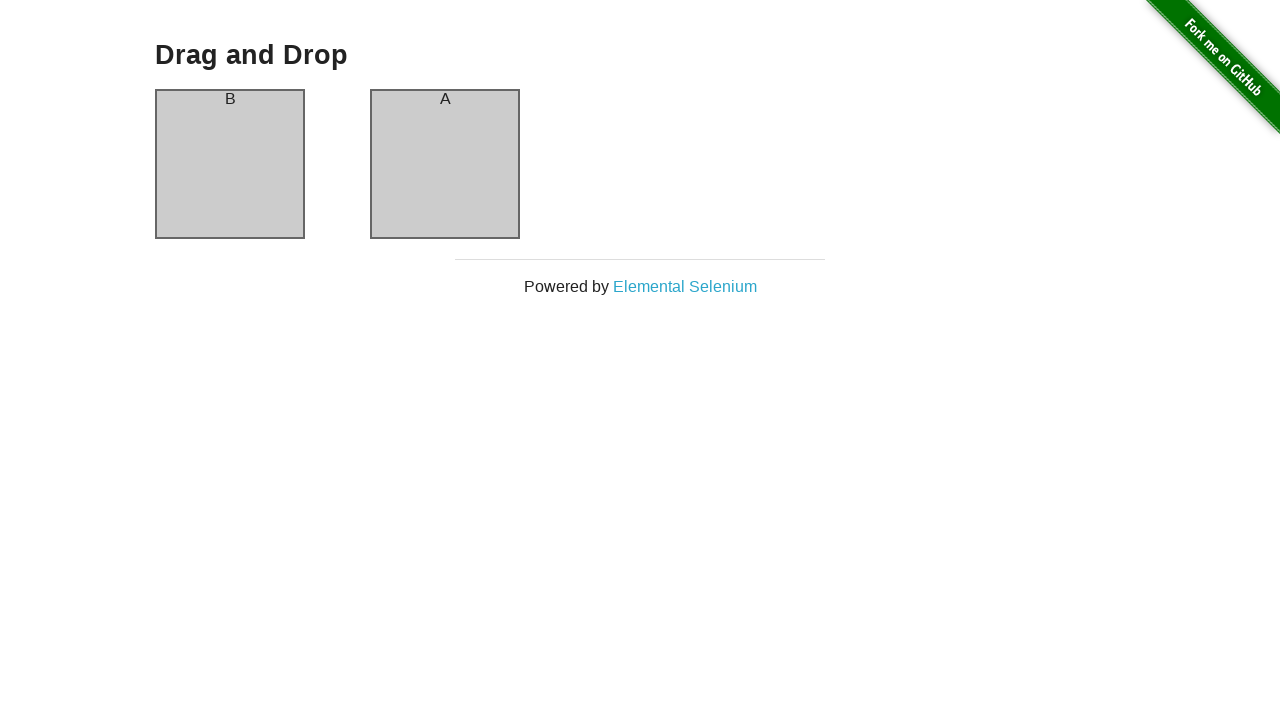

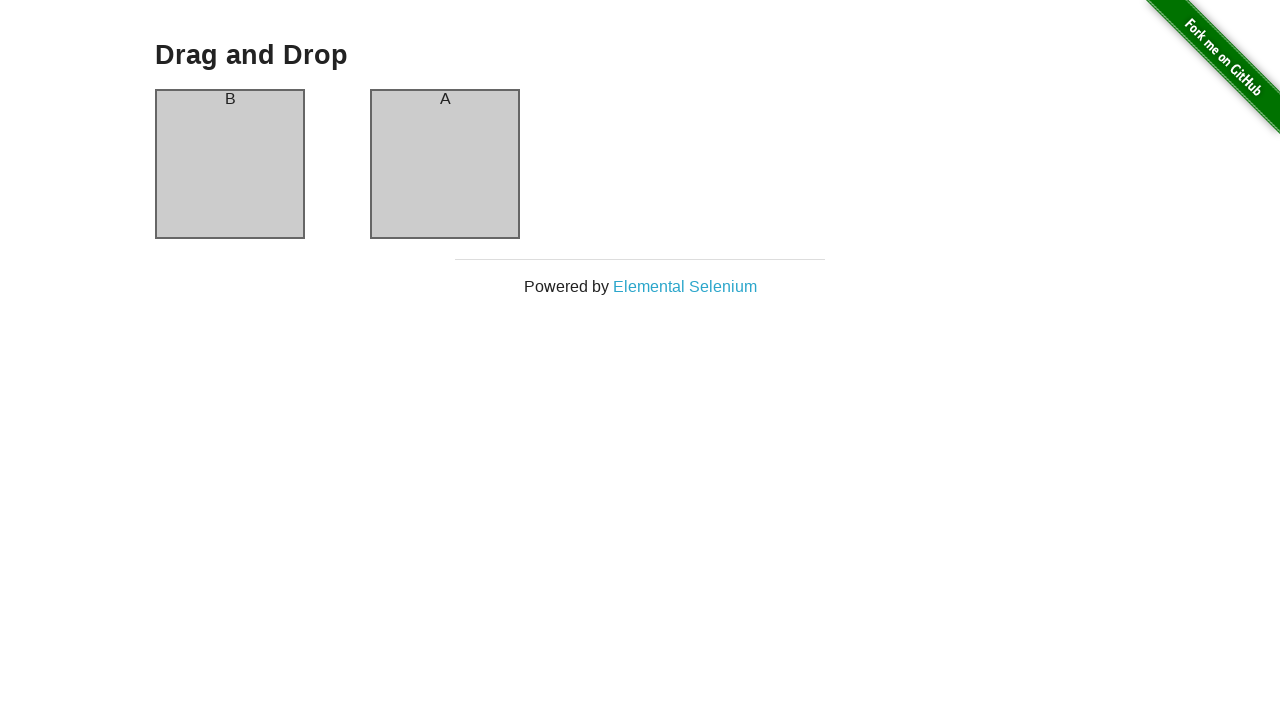